Tests browser navigation commands by navigating to Flipkart homepage, then to a mobile phones page, going back, forward, and refreshing the page.

Starting URL: https://www.flipkart.com/

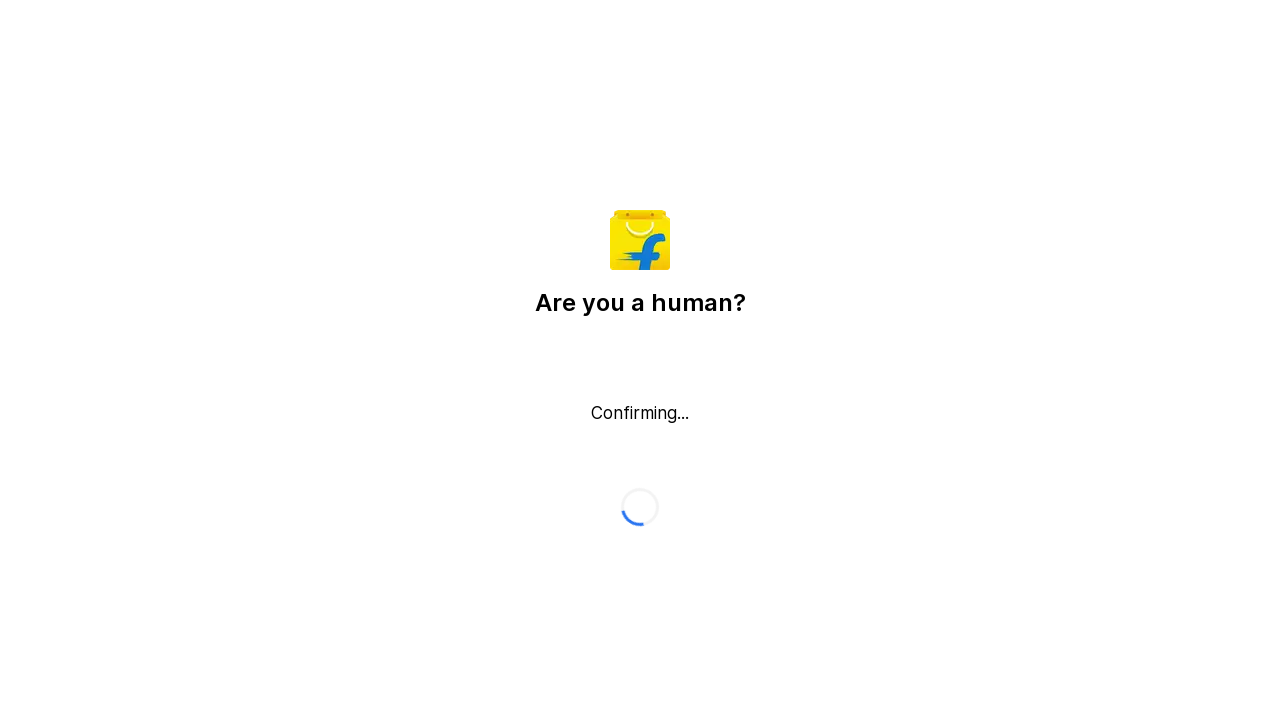

Verified that we're on Flipkart homepage
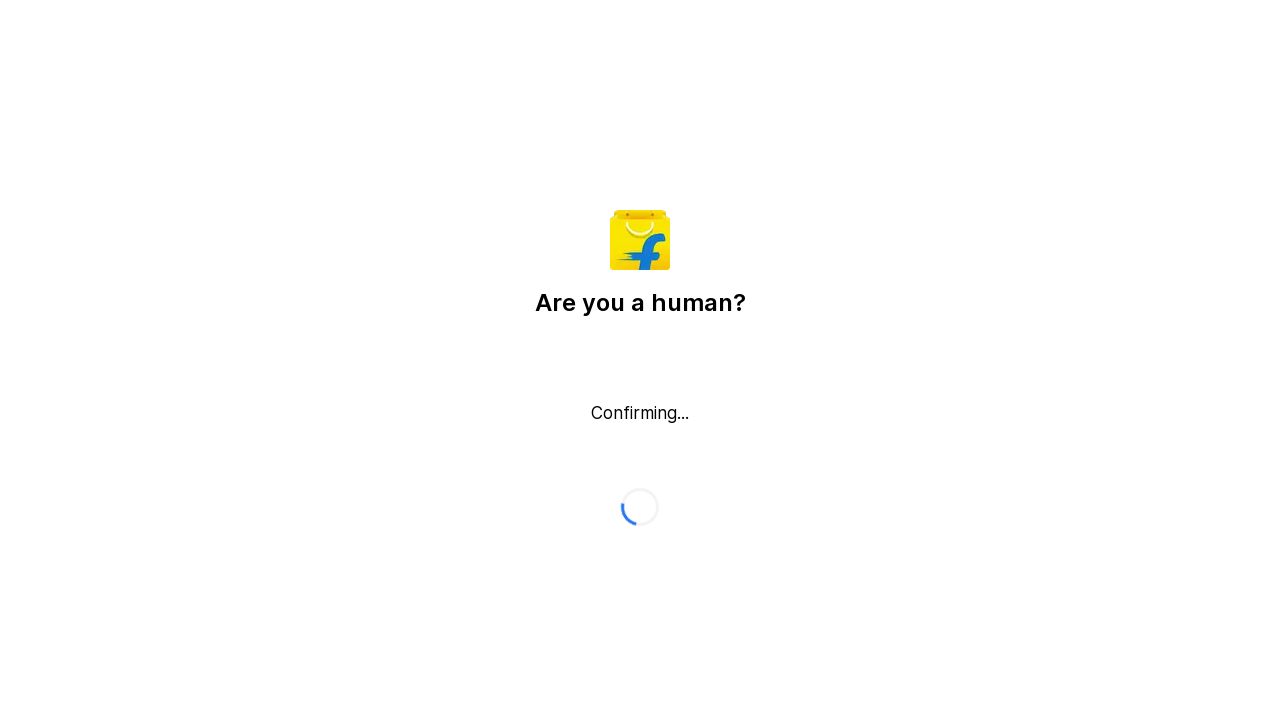

Navigated to Flipkart mobile phones store page
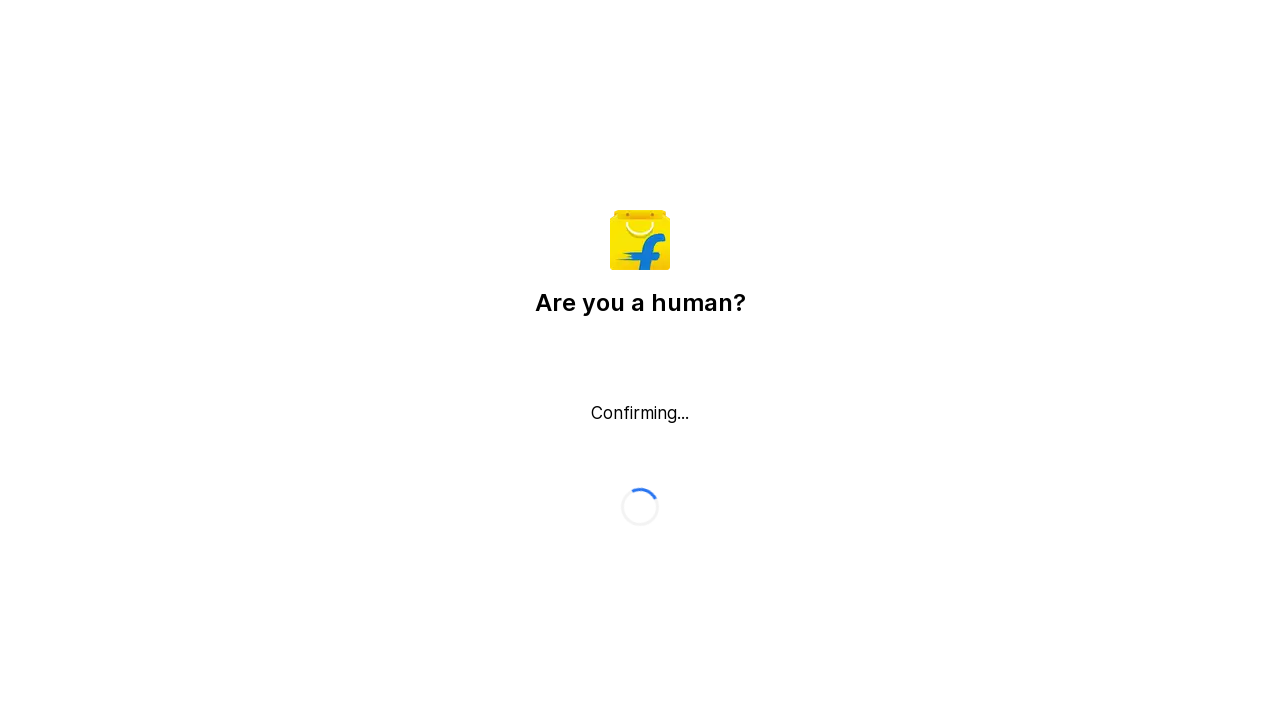

Navigated back to Flipkart homepage
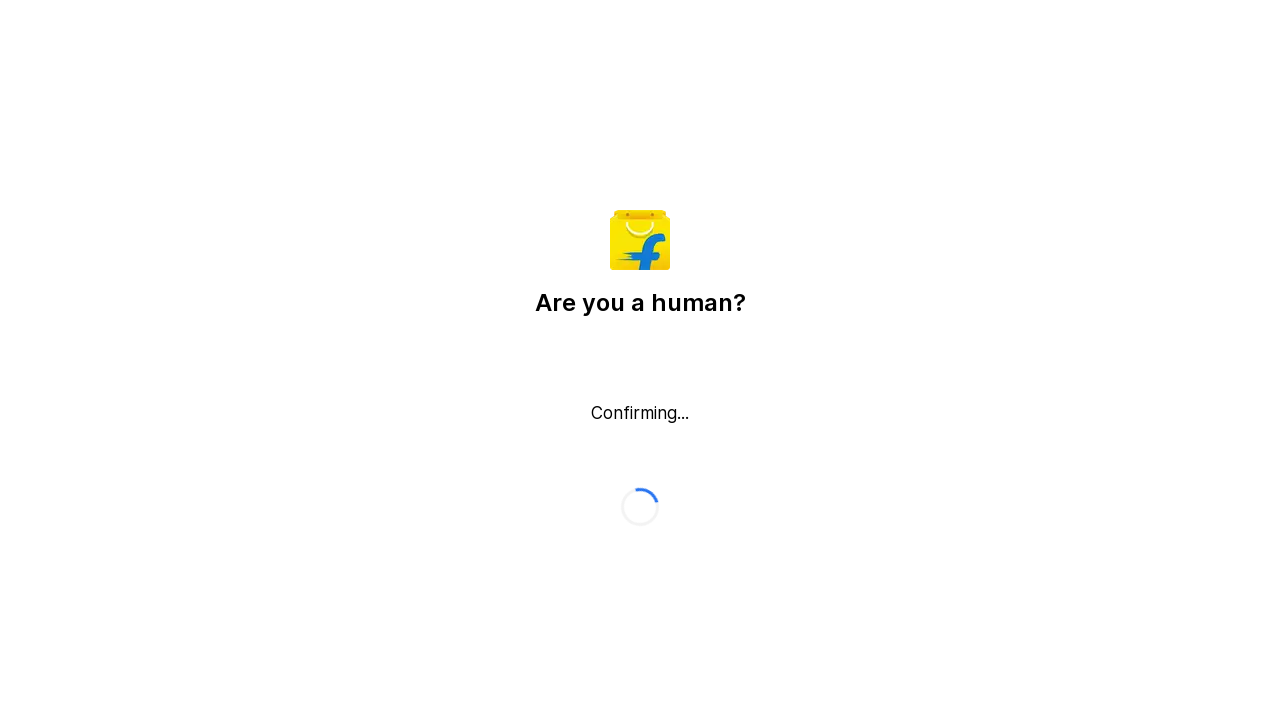

Navigated forward to mobile phones store page
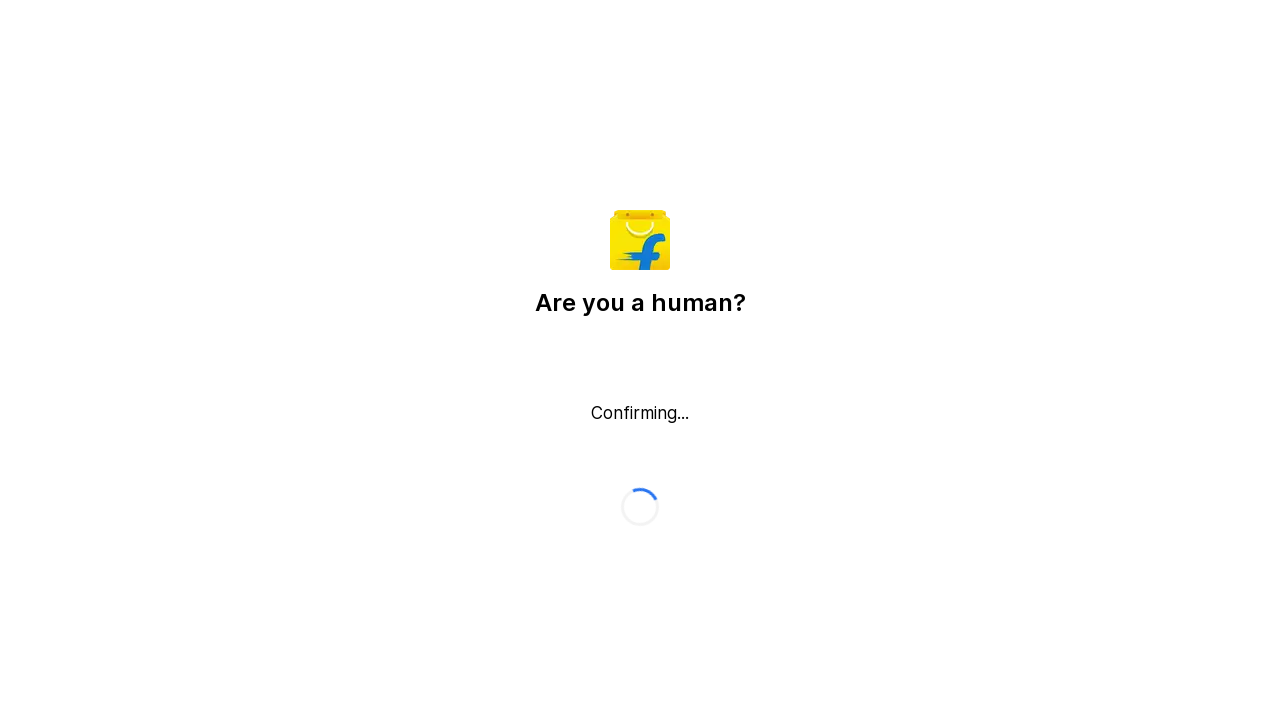

Refreshed the mobile phones store page
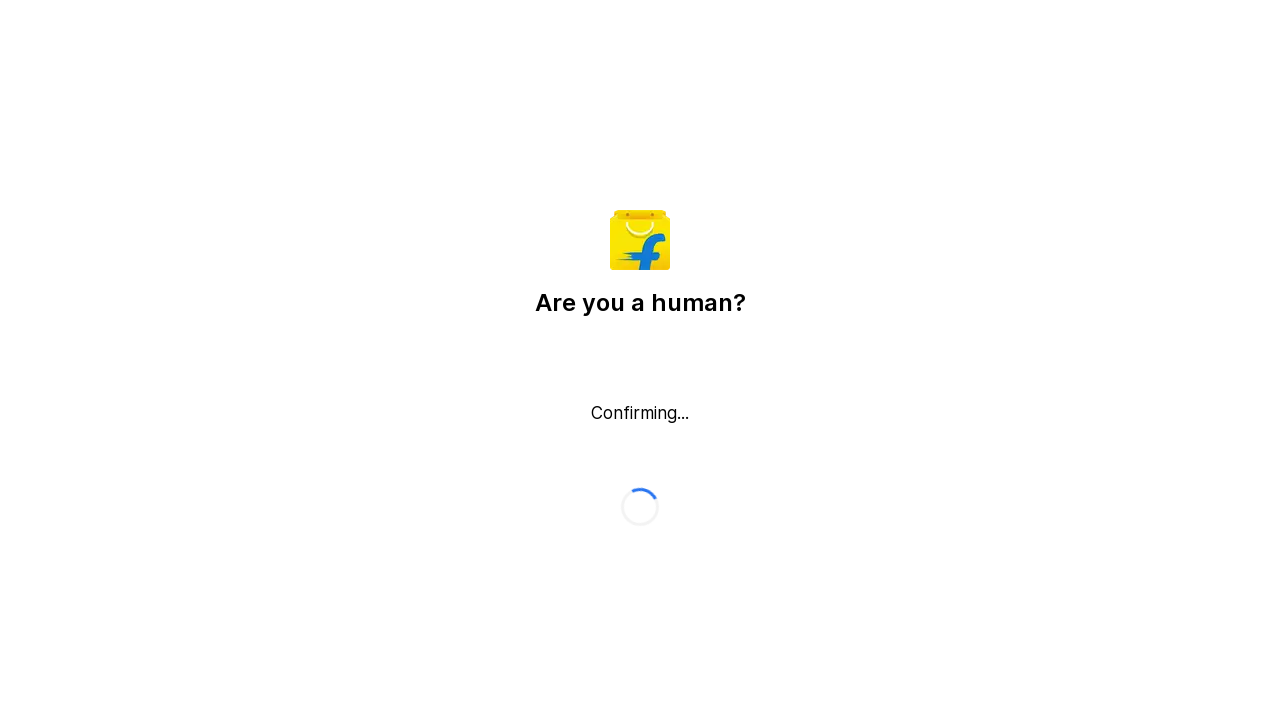

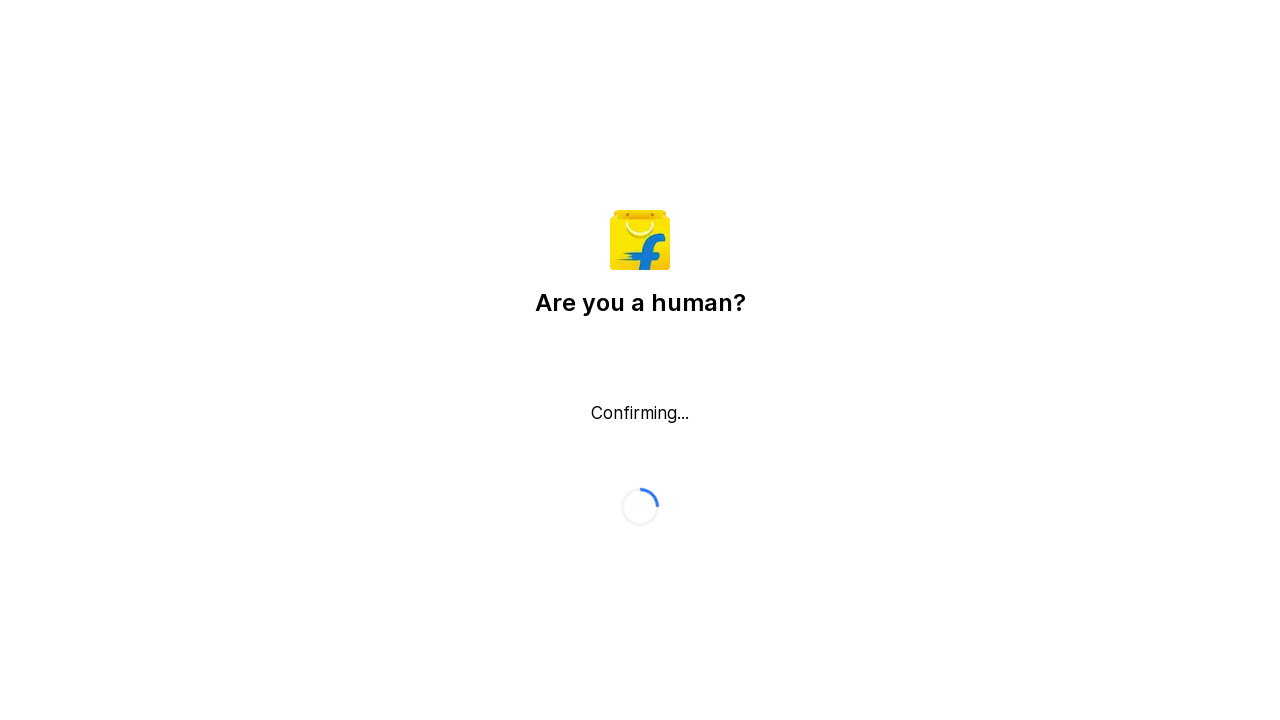